Tests window handling functionality by clicking a link that opens a new window, verifying content in both windows, and switching between them

Starting URL: https://the-internet.herokuapp.com/windows

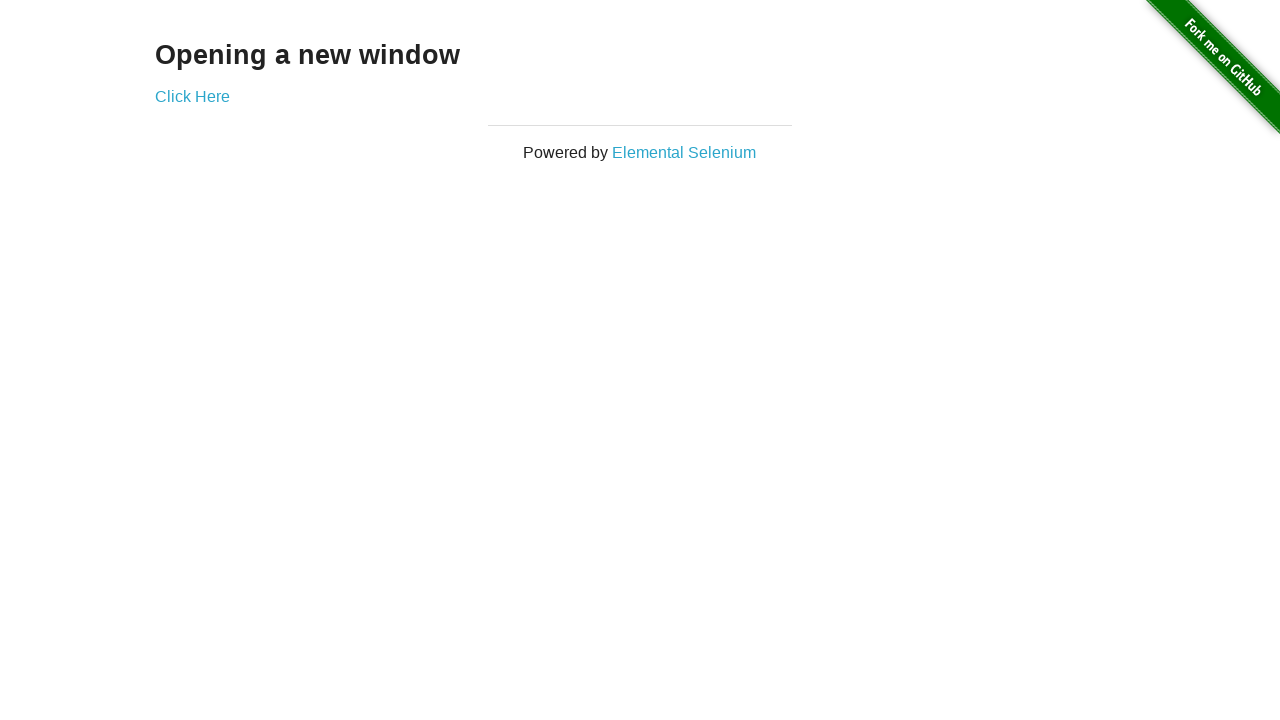

Located h3 heading element on main page
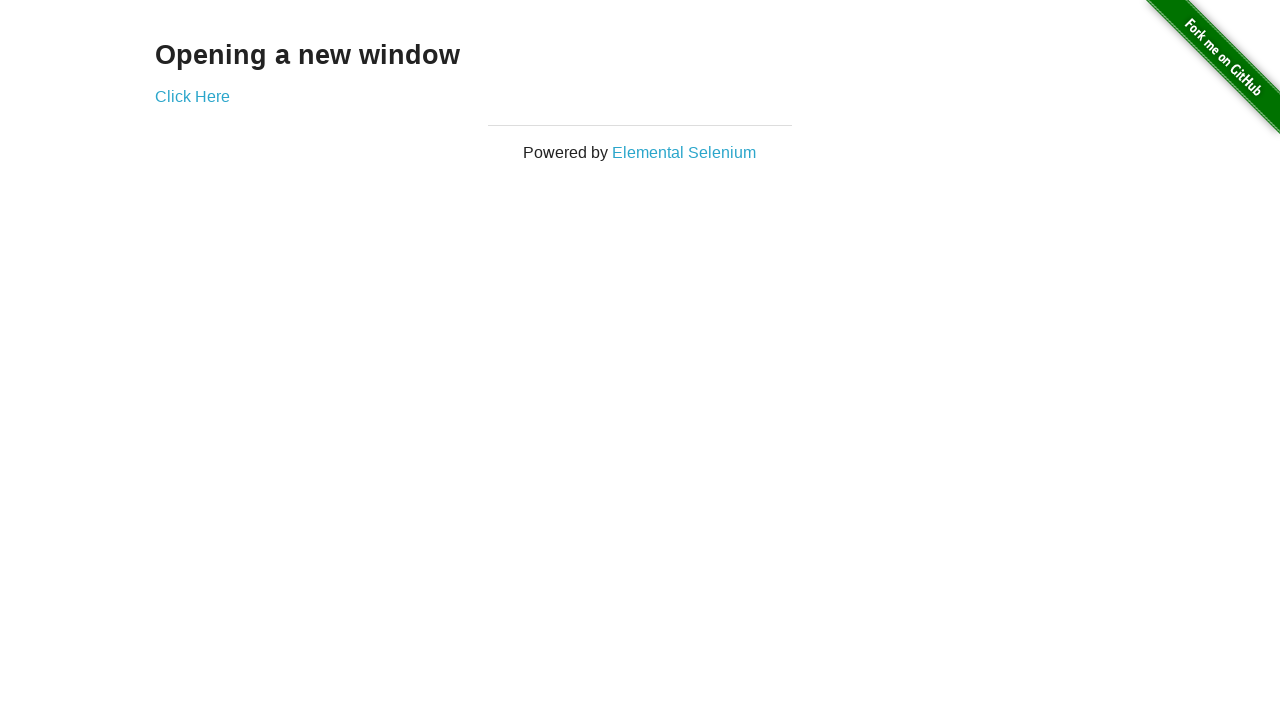

Verified main page heading text is 'Opening a new window'
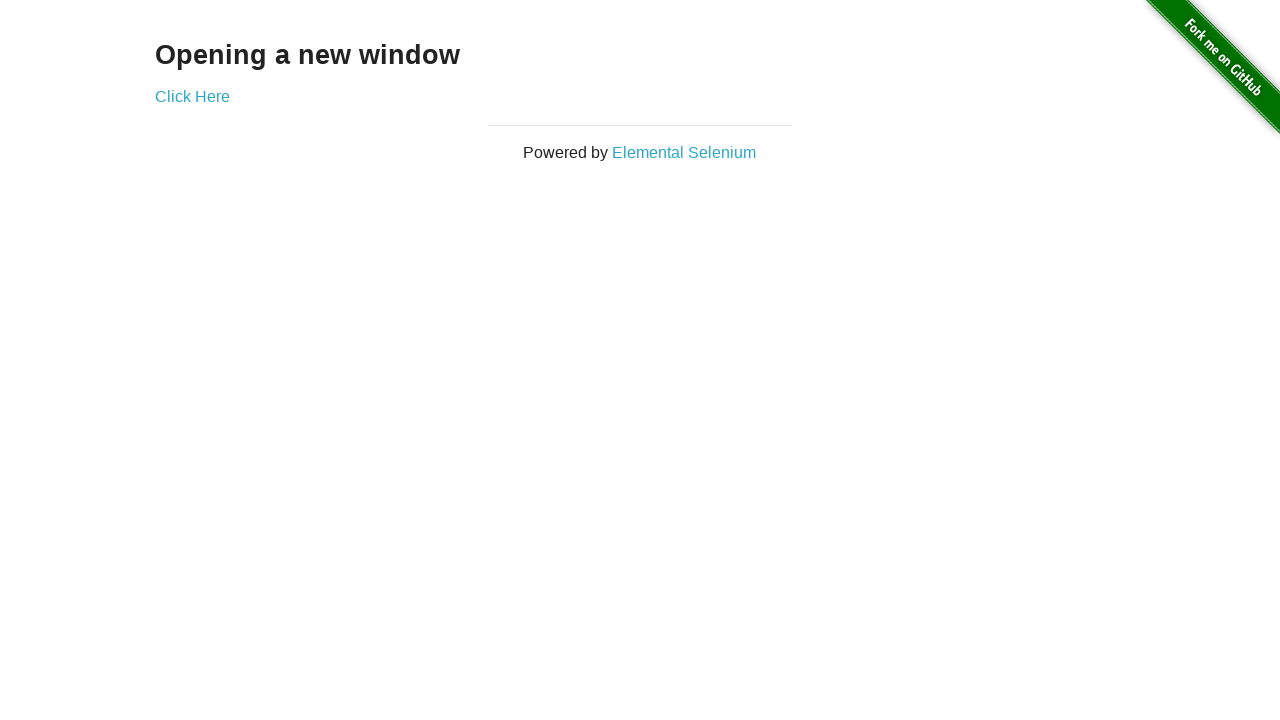

Verified main page title is 'The Internet'
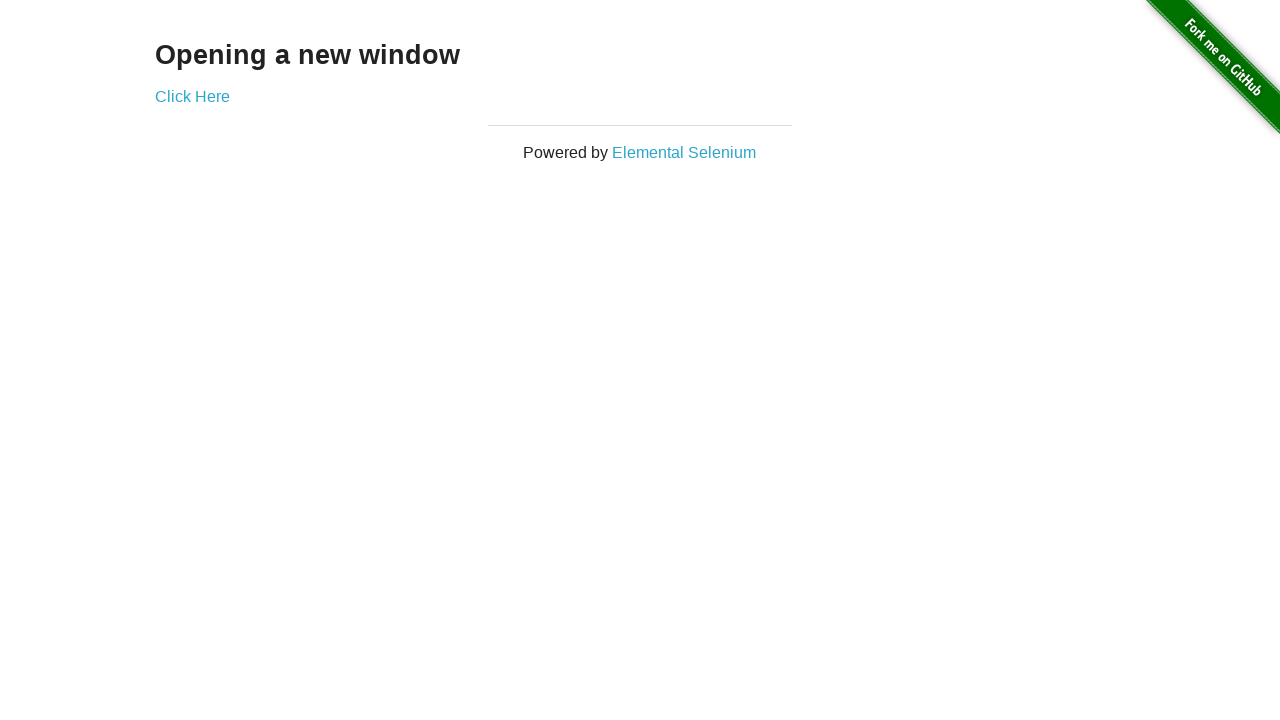

Clicked 'Click Here' link to open new window at (192, 96) on text='Click Here'
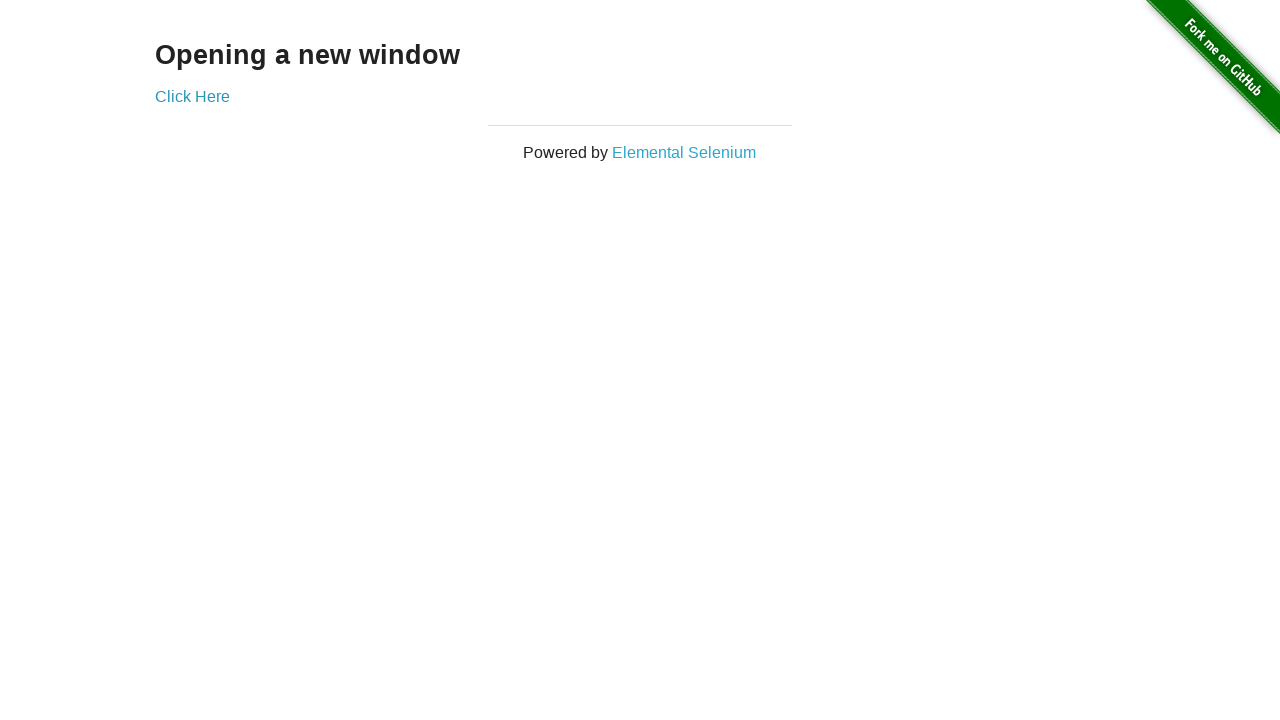

New window opened and captured
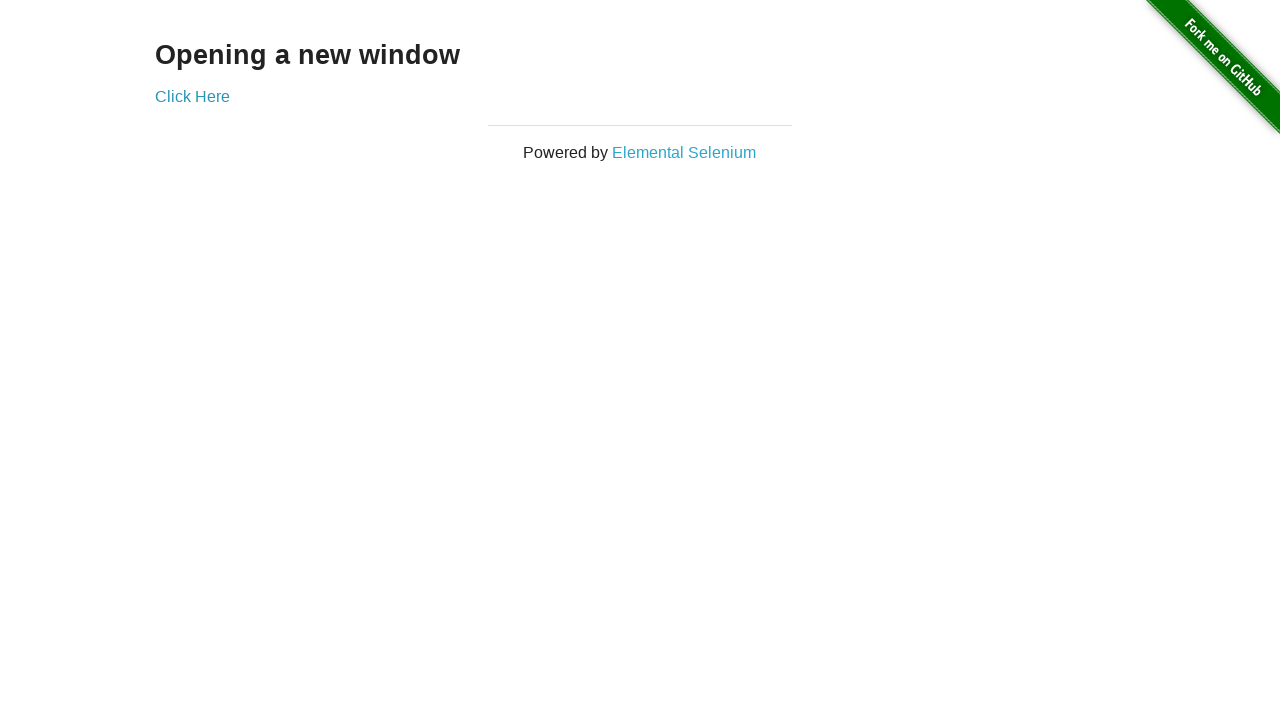

Verified new window title is 'New Window'
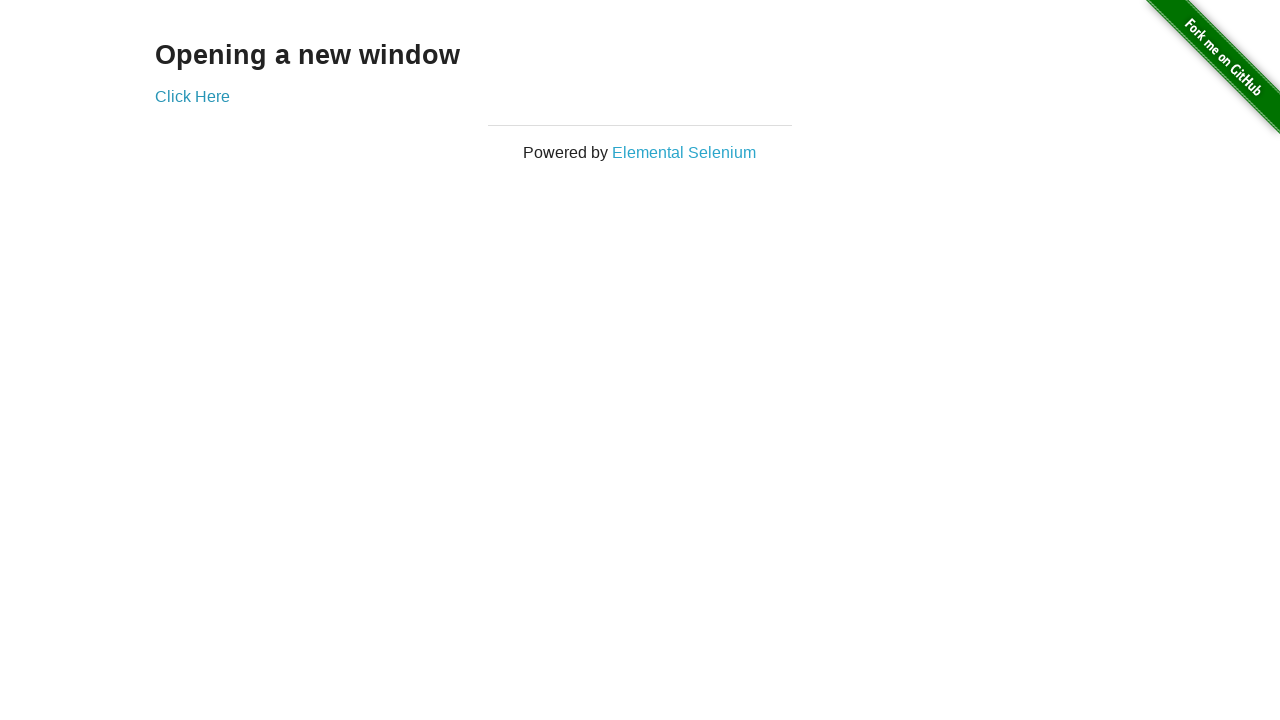

Located h3 heading element in new window
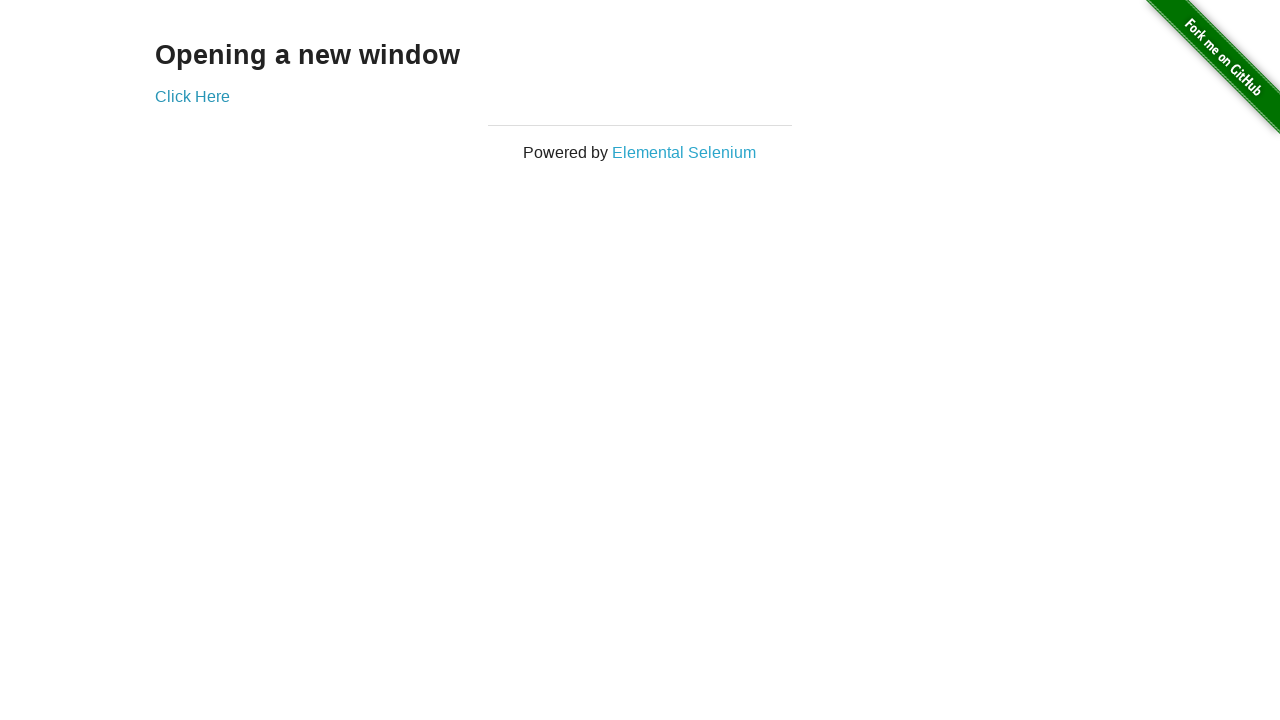

Verified new window heading text is 'New Window'
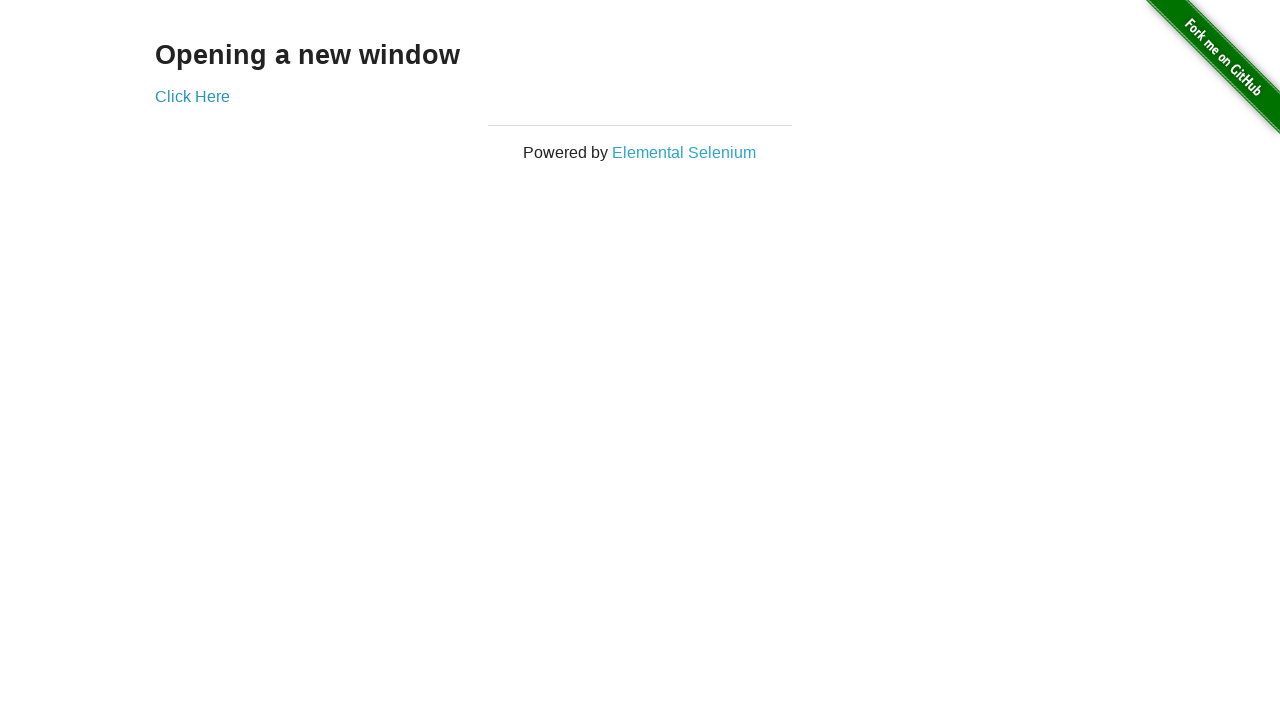

Verified switched back to original window with title 'The Internet'
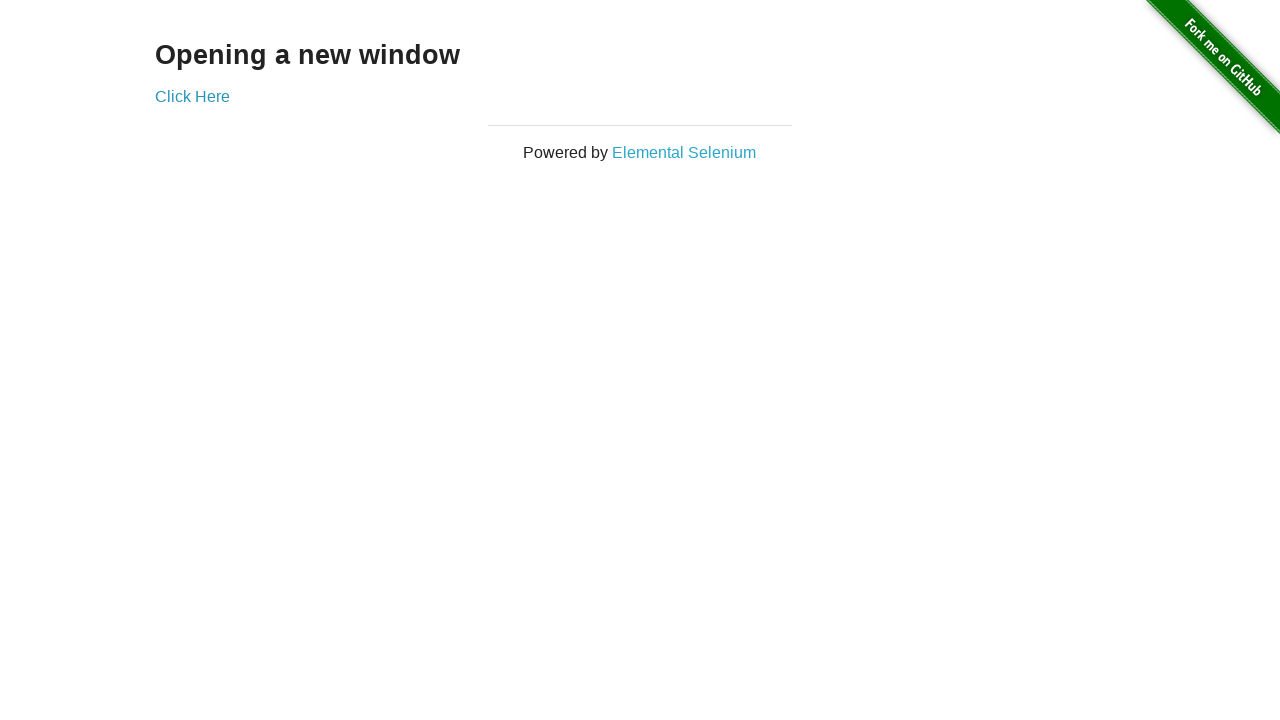

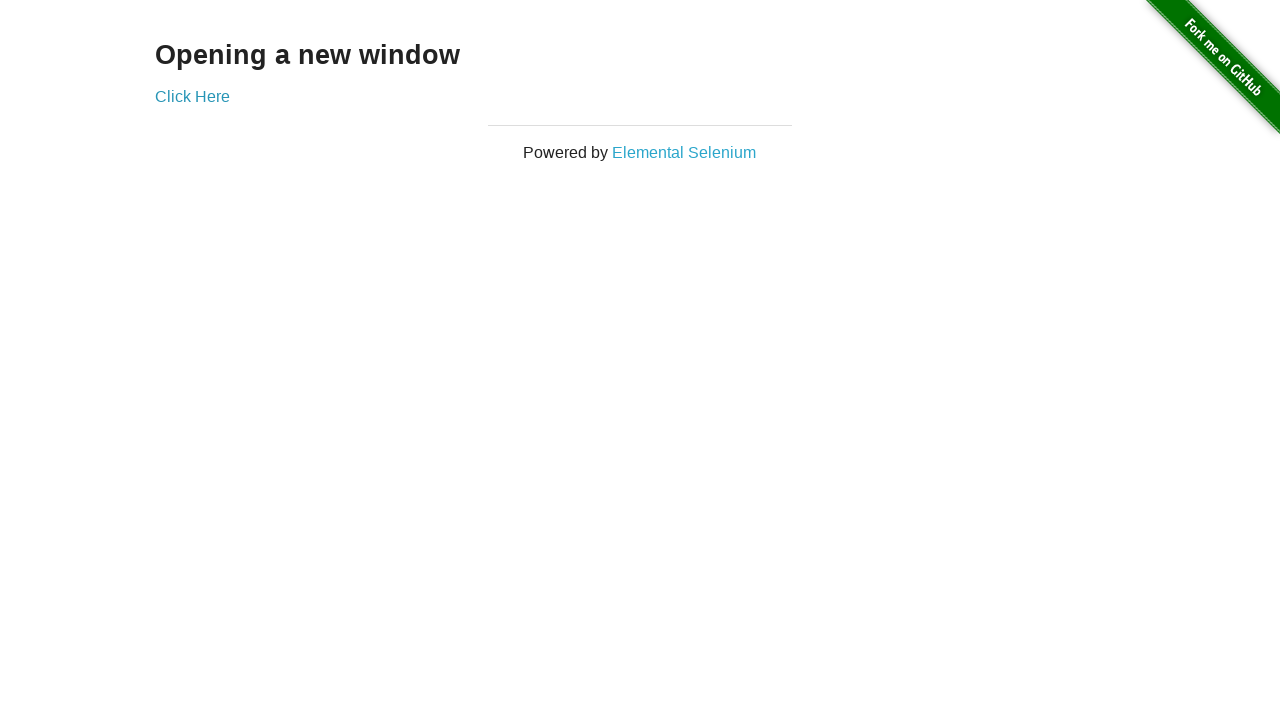